Tests accepting a JavaScript alert by clicking a button that triggers an alert and then accepting it

Starting URL: https://the-internet.herokuapp.com/javascript_alerts

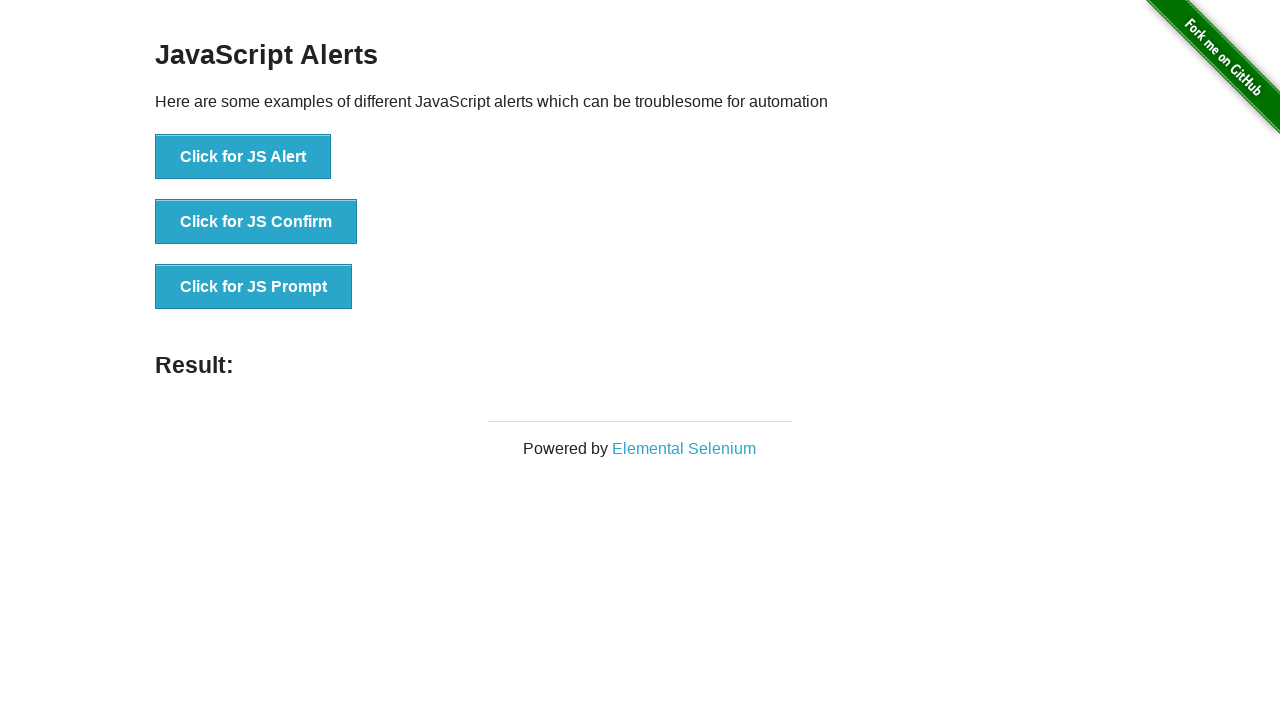

Clicked button to trigger JavaScript alert at (243, 157) on button[onclick='jsAlert()']
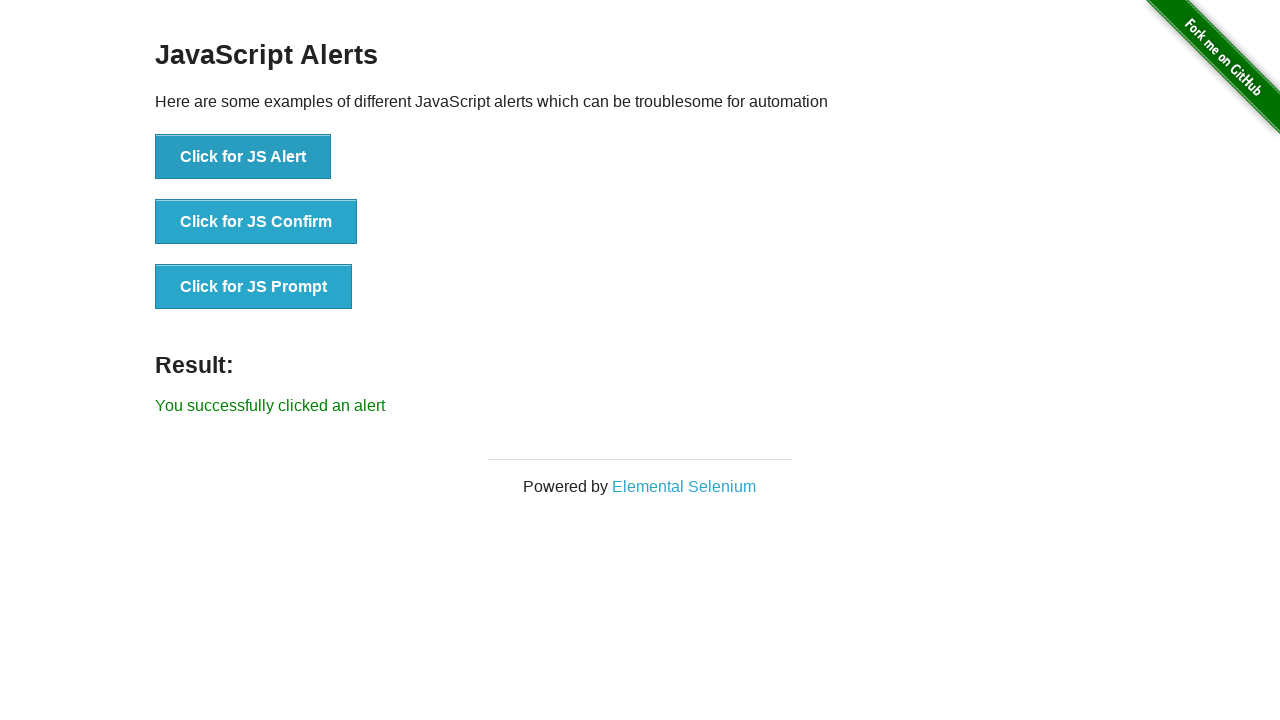

Set up dialog handler to accept alerts
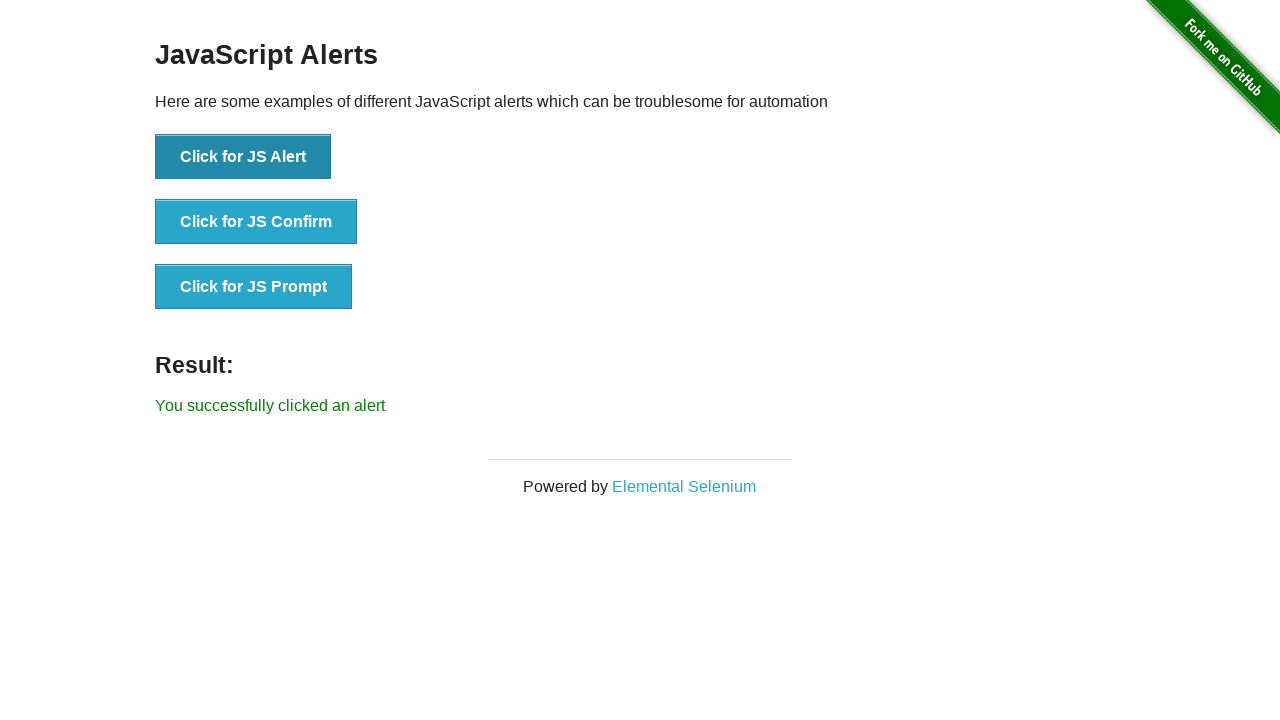

Result message displayed after accepting alert
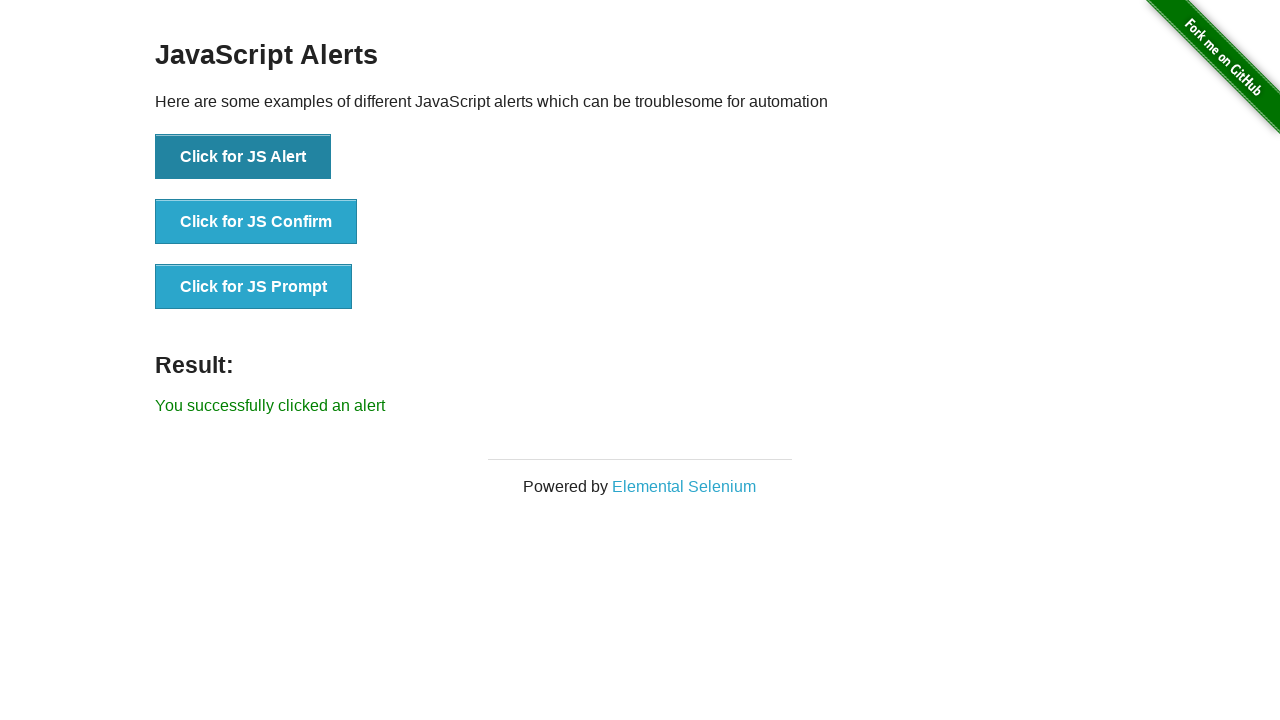

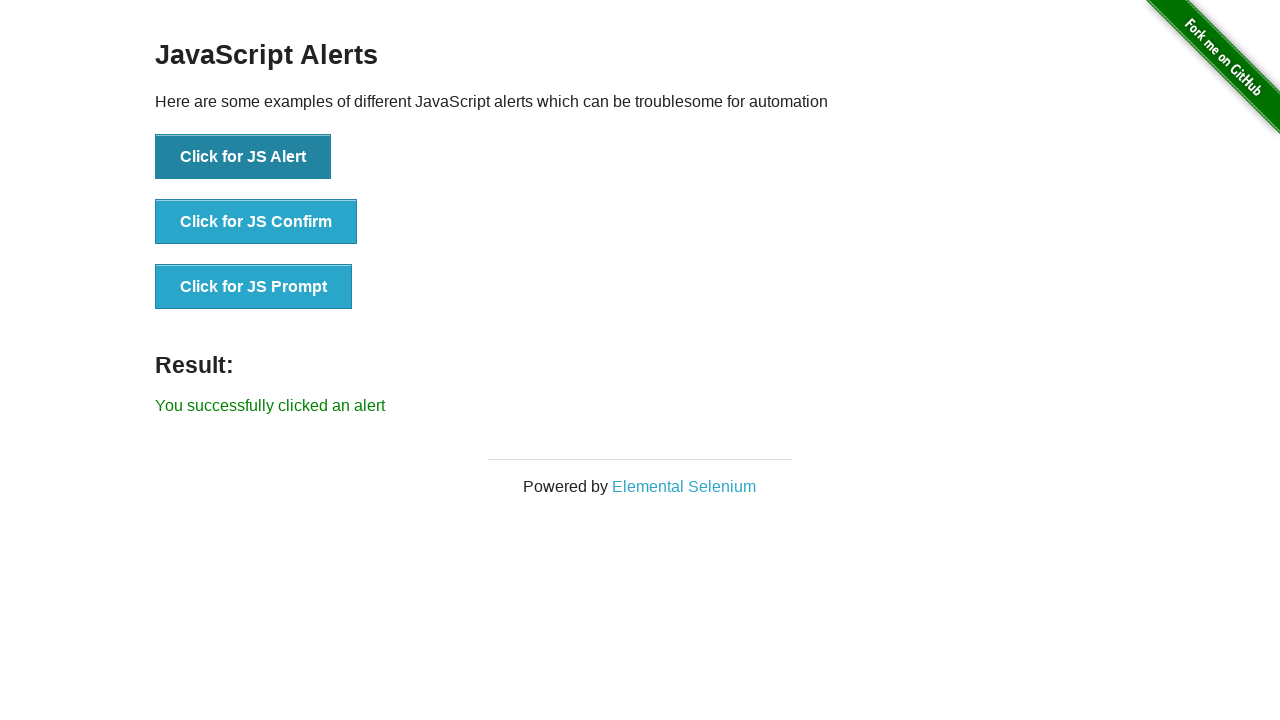